Tests tooltip functionality by hovering over an age textbox and verifying the tooltip appears with the correct message

Starting URL: https://automationfc.github.io/jquery-tooltip/

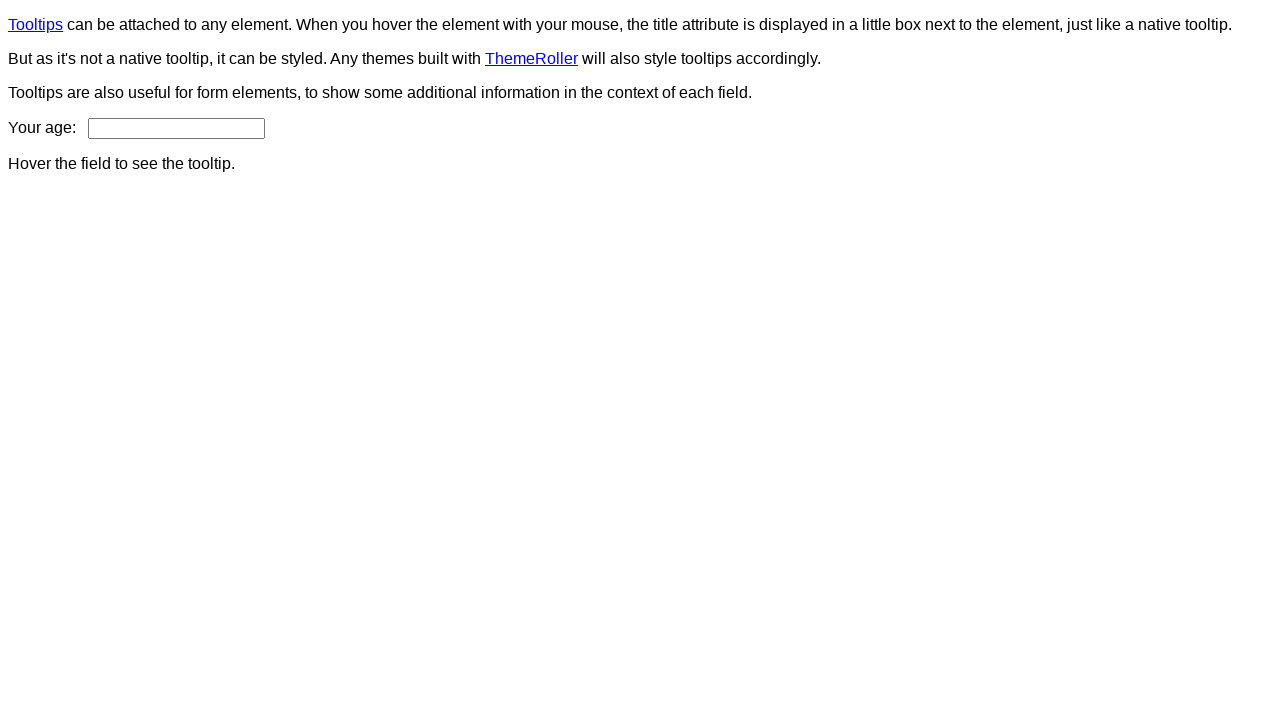

Hovered over age textbox to trigger tooltip at (176, 128) on input#age
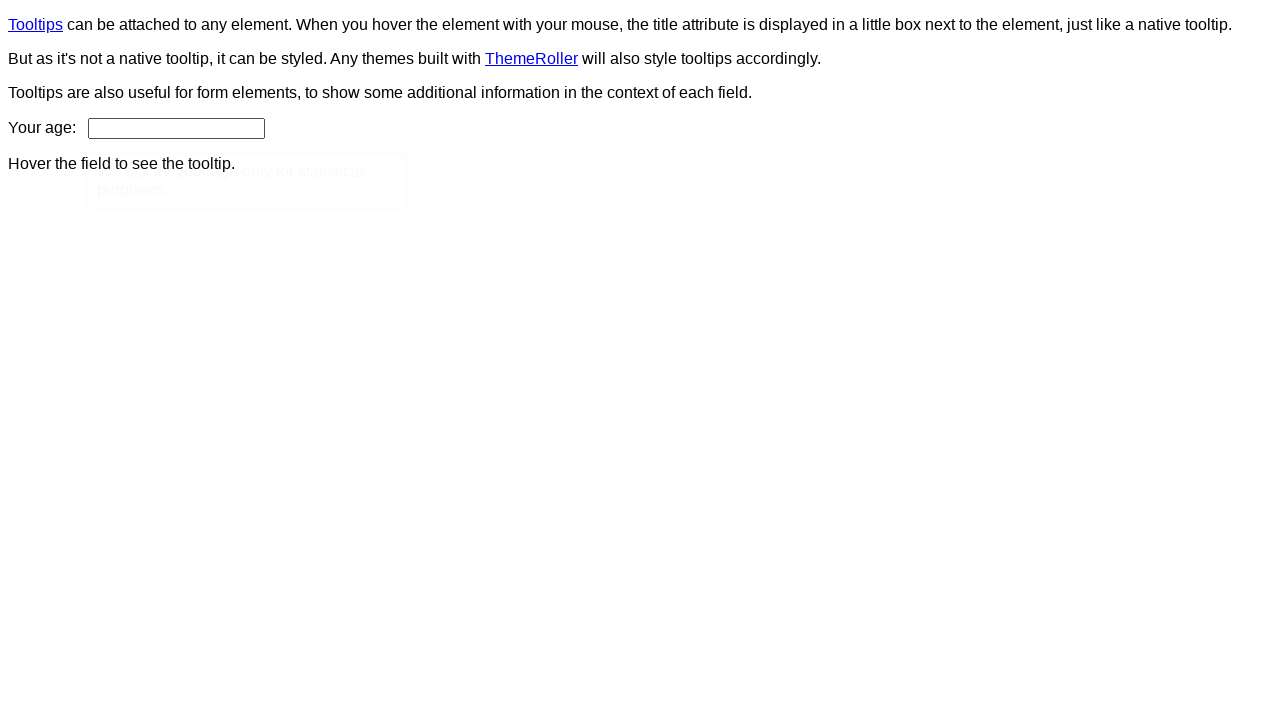

Tooltip appeared and became visible
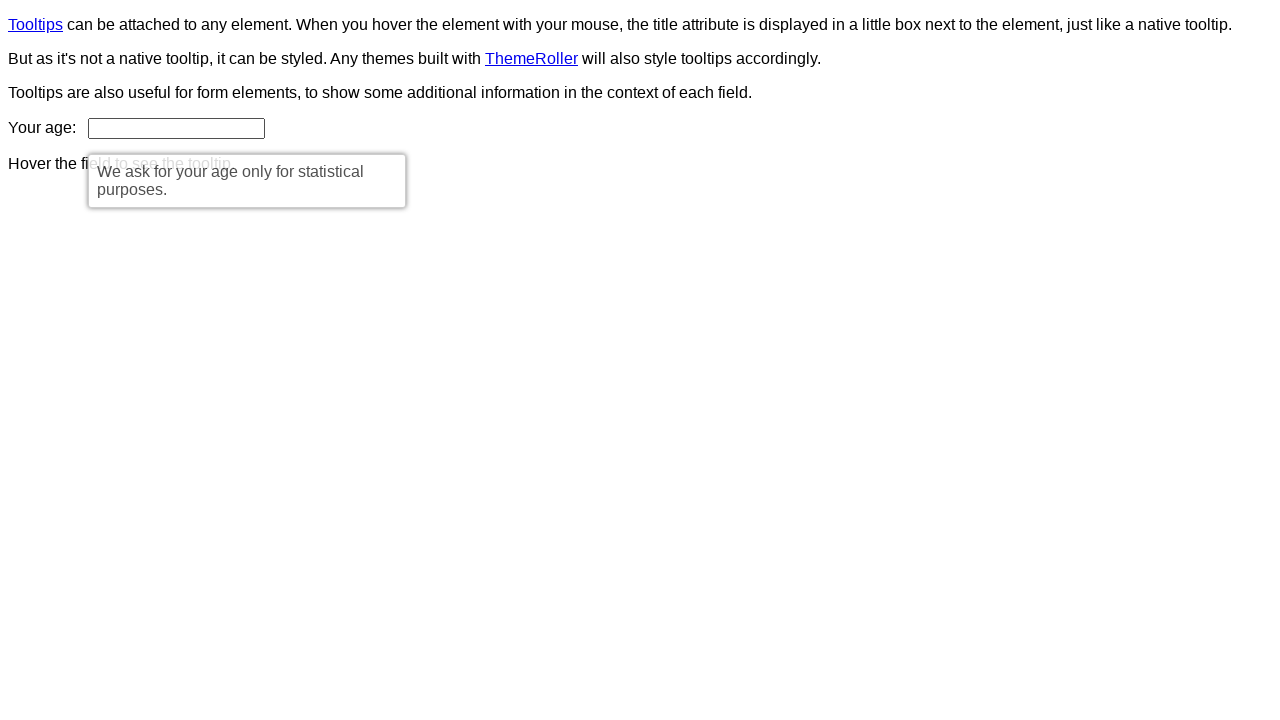

Verified tooltip is visible
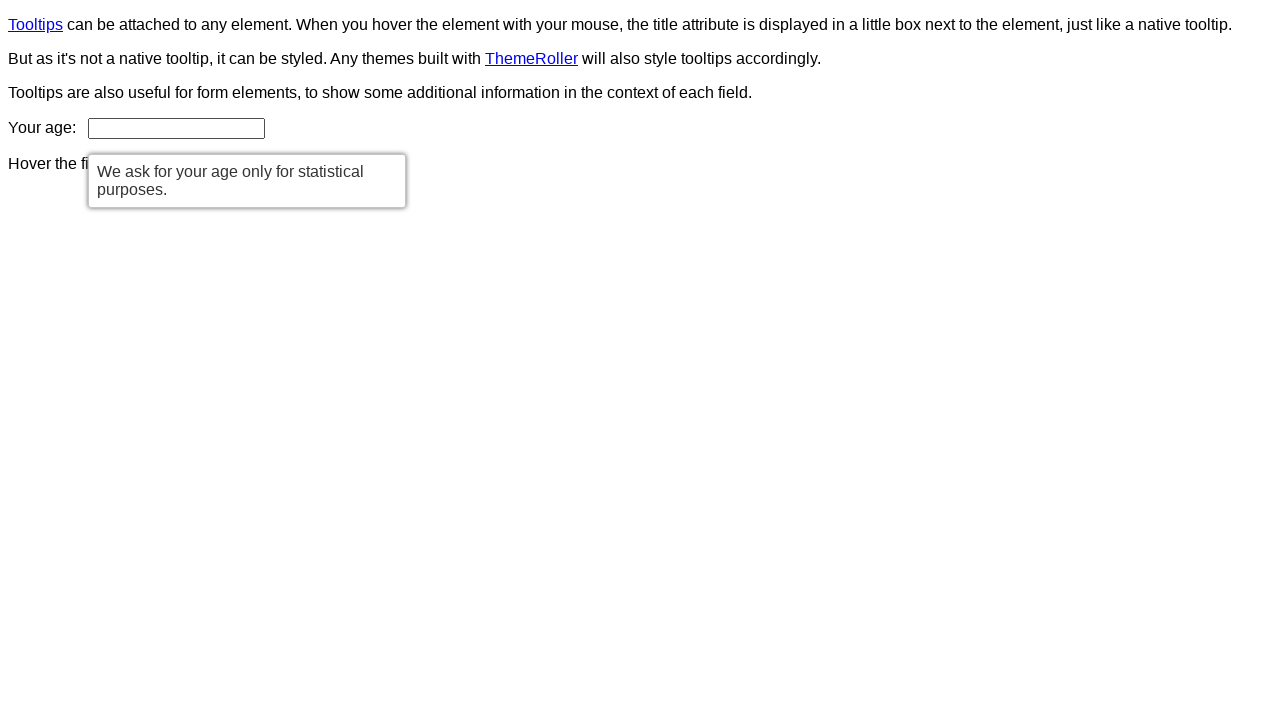

Verified tooltip text matches expected message: 'We ask for your age only for statistical purposes.'
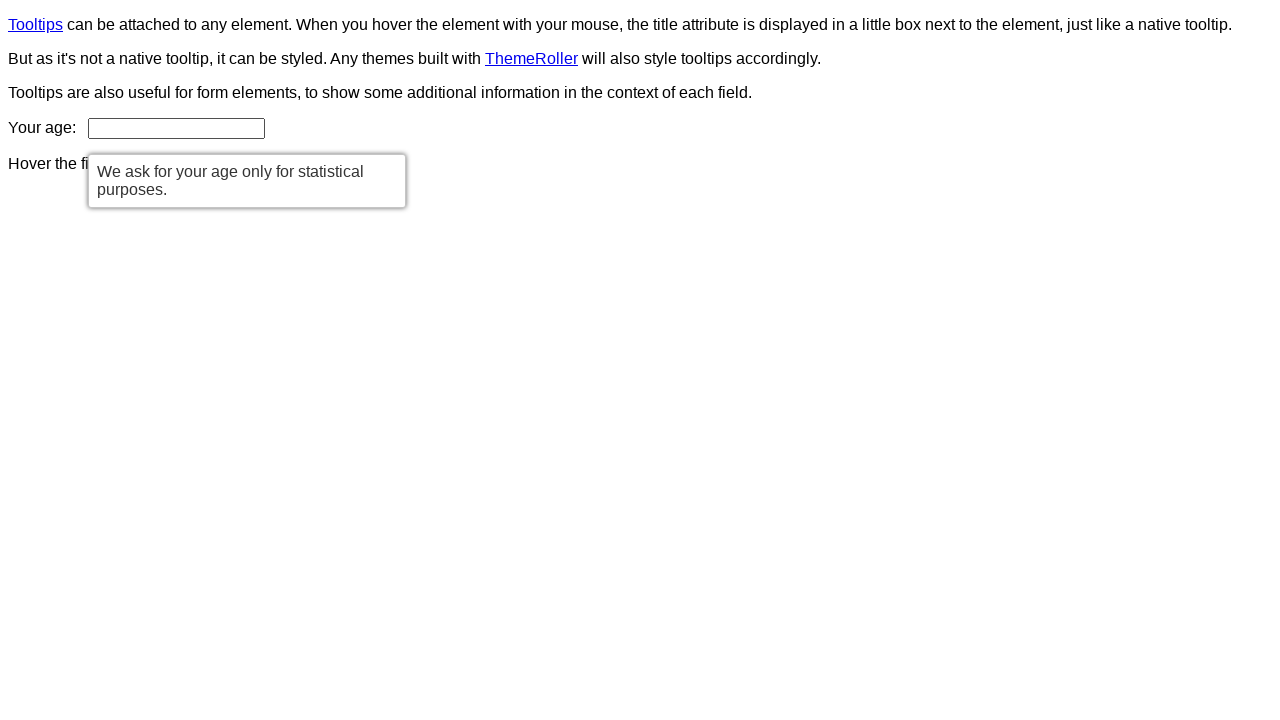

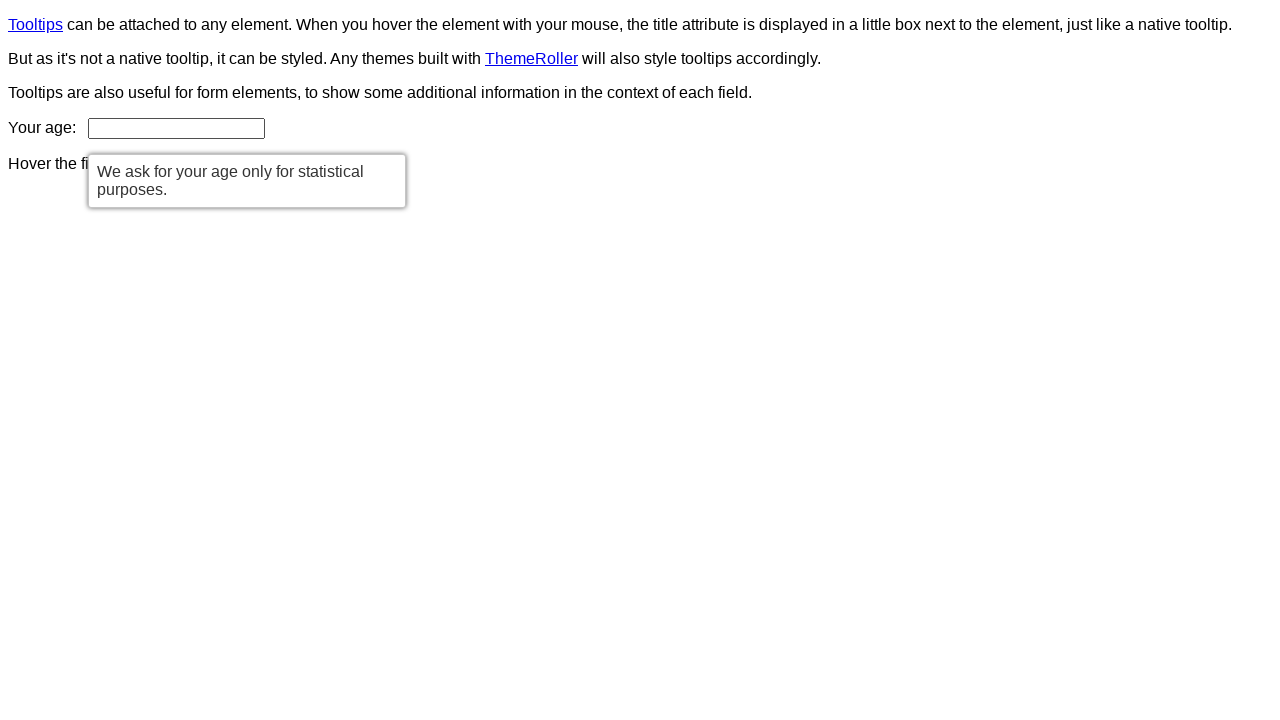